Tests a range slider by dragging the minimum and maximum slider handles to new positions

Starting URL: https://www.jqueryscript.net/demo/Powerful-Range-Slider-Plugin-jQRangeSlider/demo/

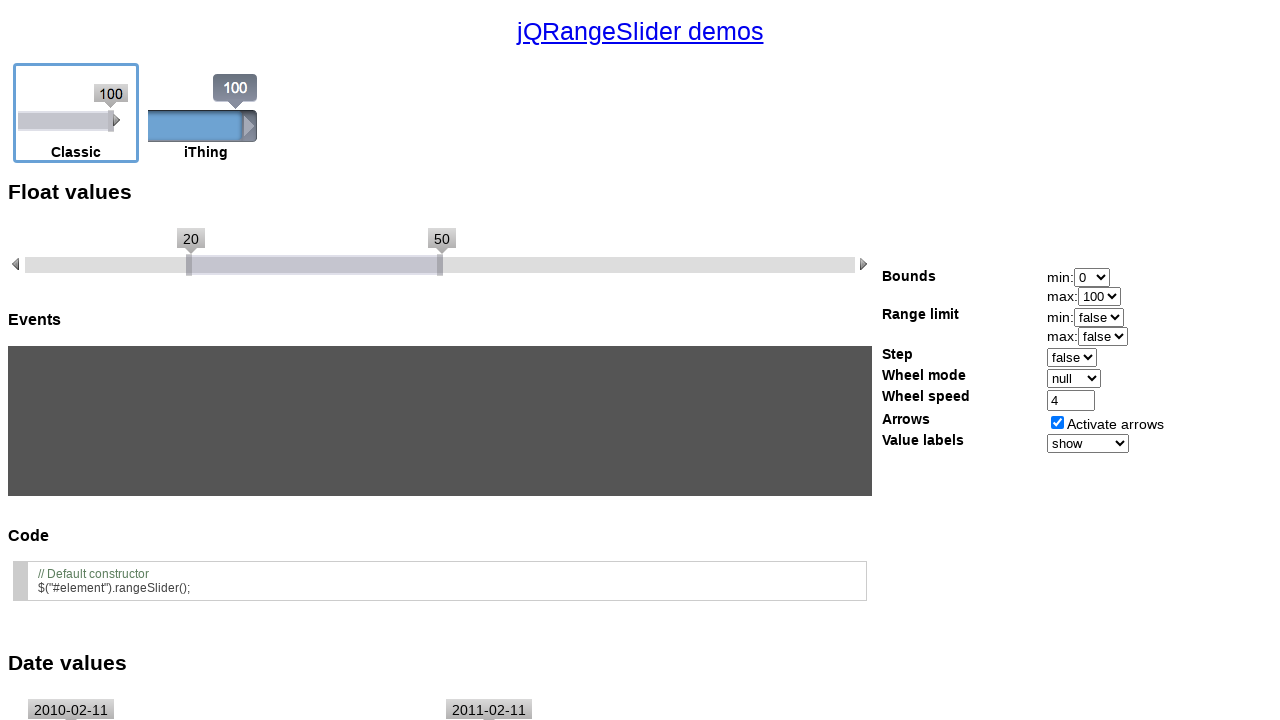

Located minimum slider handle
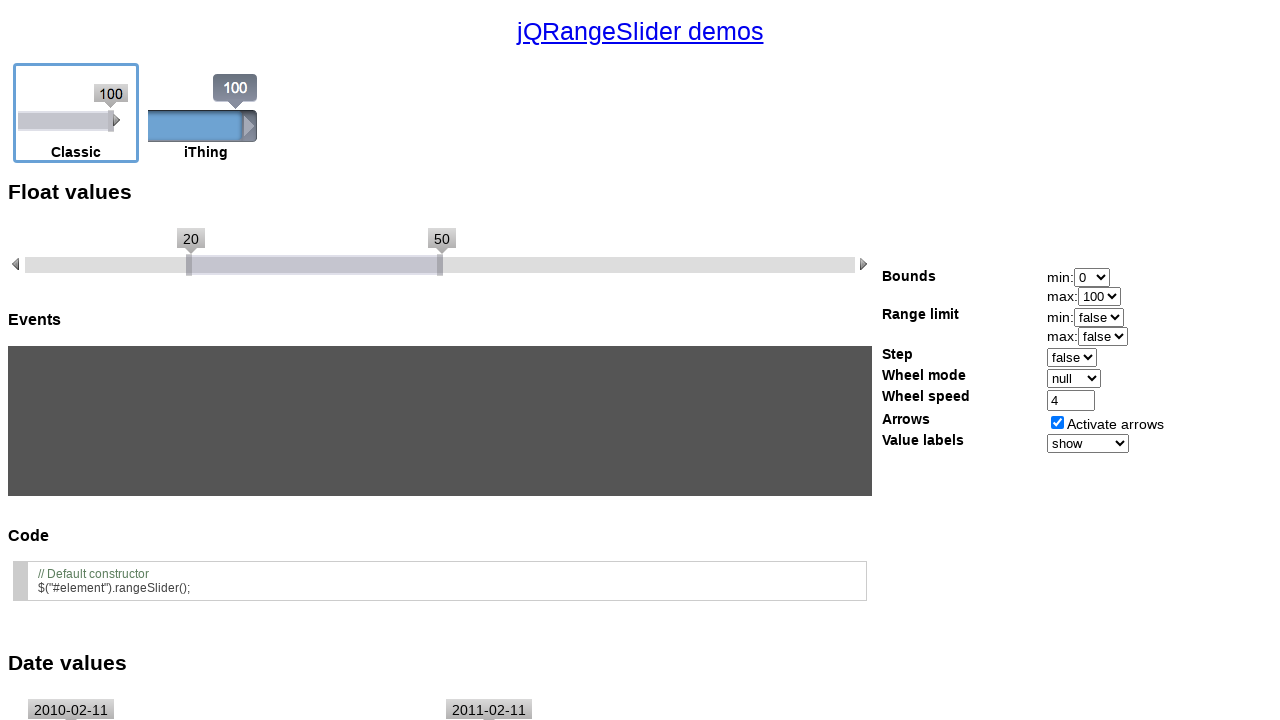

Located maximum slider handle
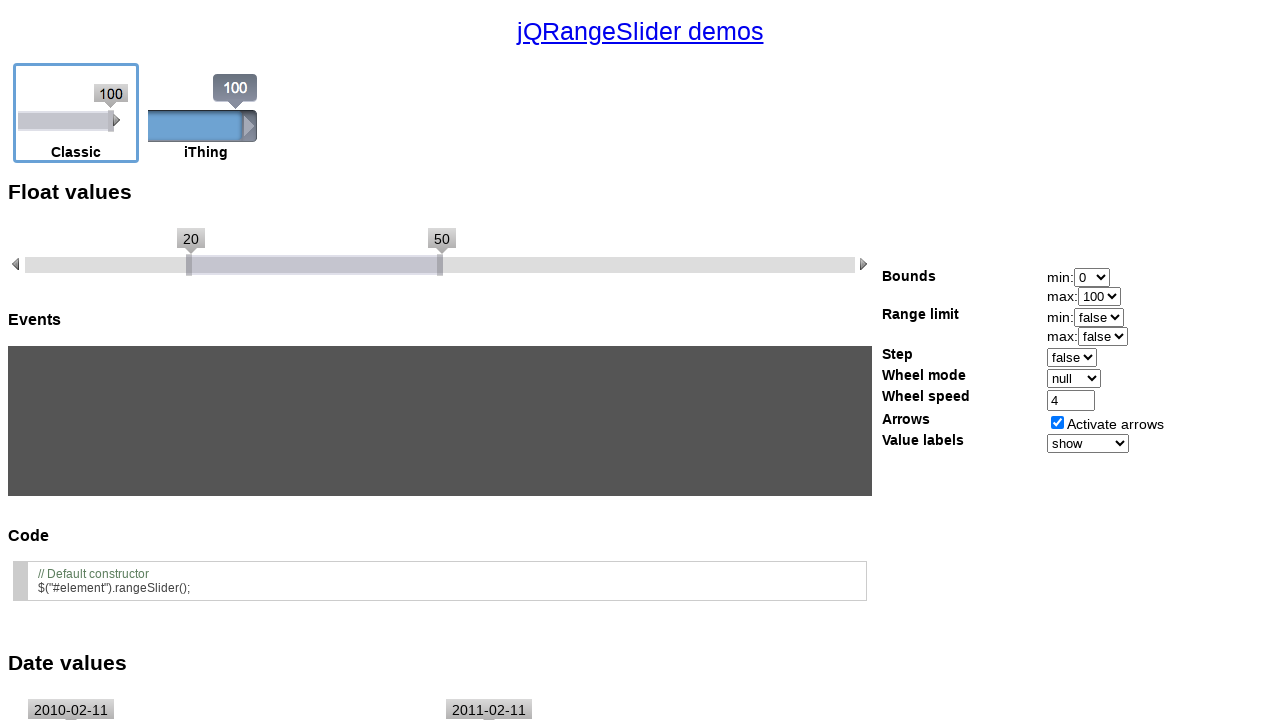

Retrieved minimum slider handle bounding box
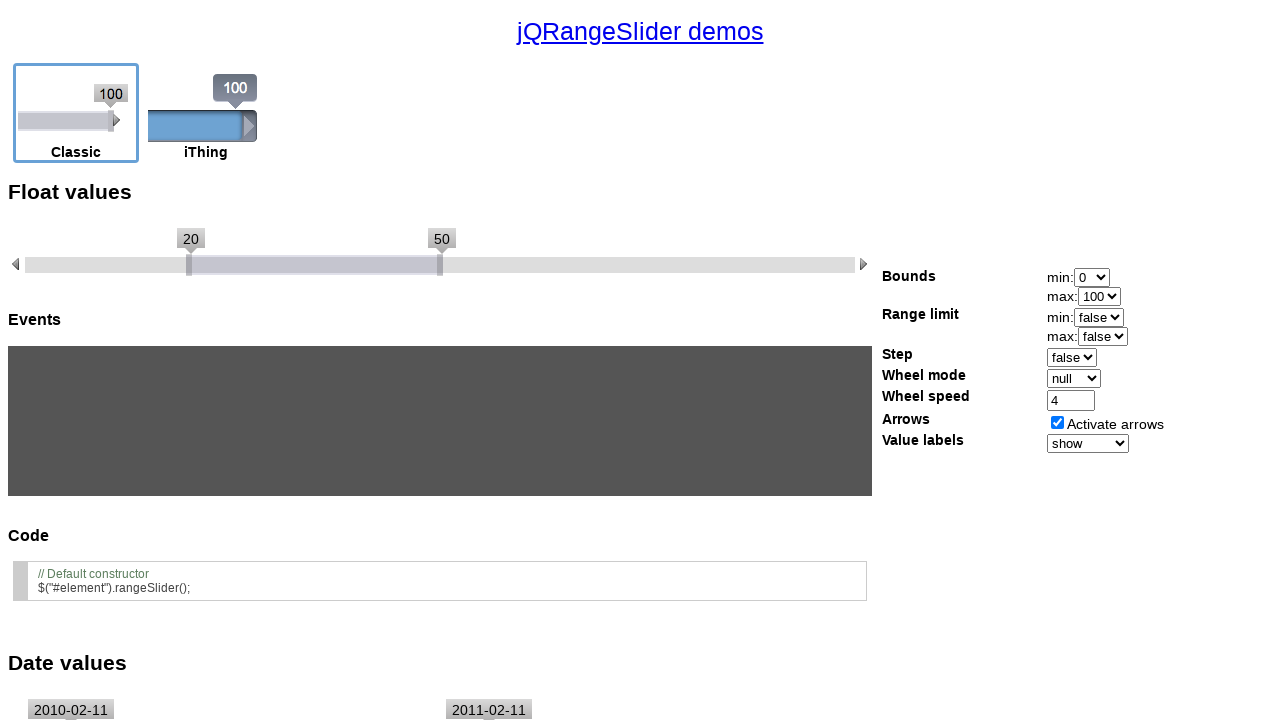

Retrieved maximum slider handle bounding box
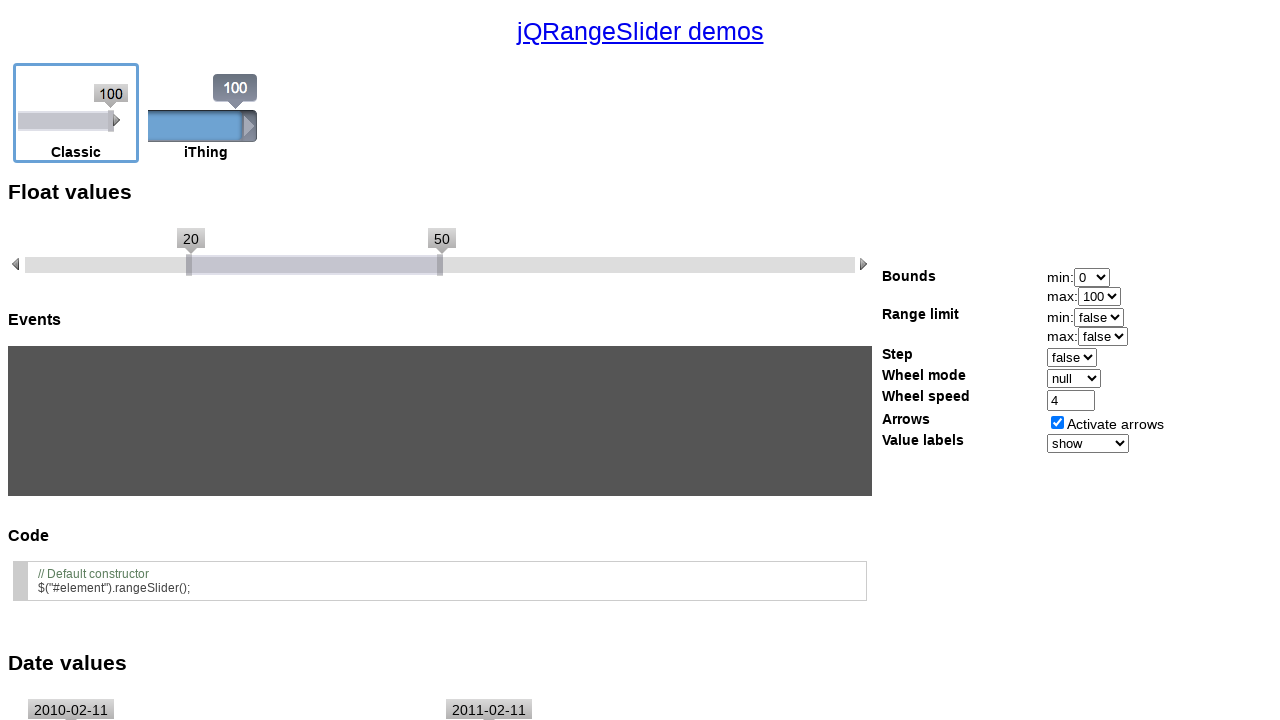

Moved mouse to minimum slider handle center at (189, 265)
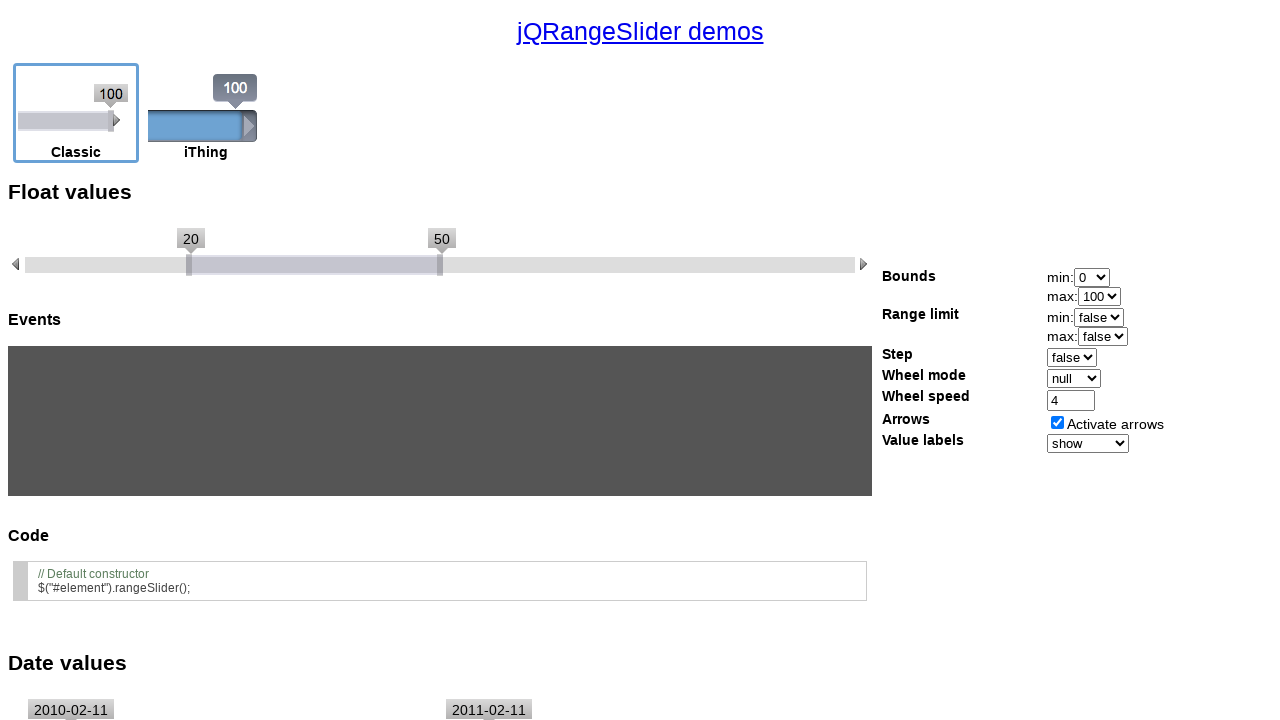

Pressed mouse button down on minimum slider handle at (189, 265)
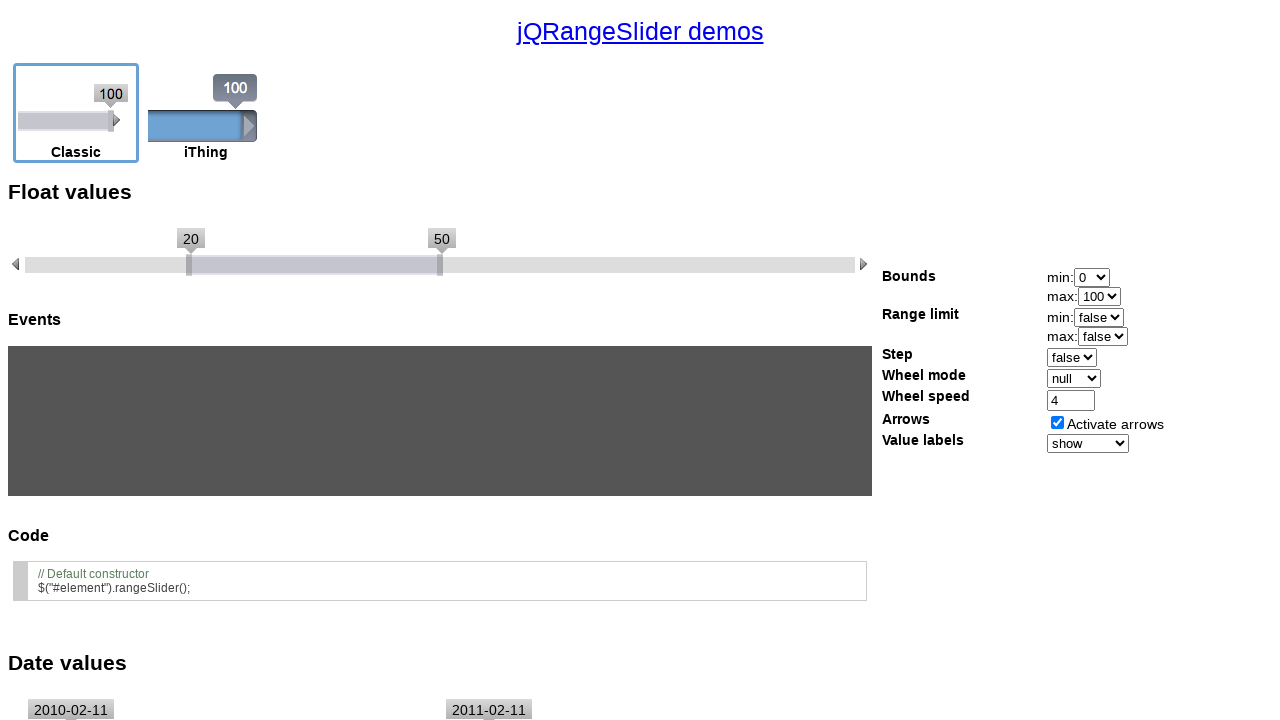

Dragged minimum slider handle to the left by 292 pixels at (-103, 265)
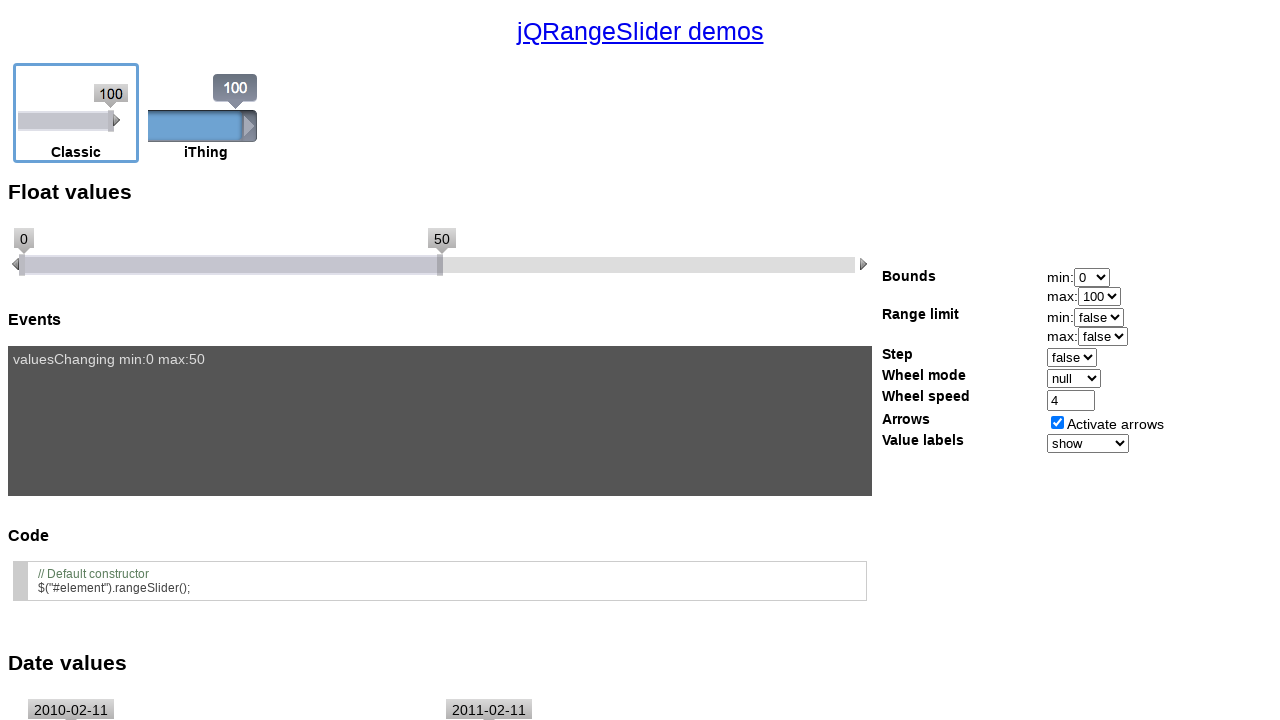

Released mouse button, minimum slider handle drag complete at (-103, 265)
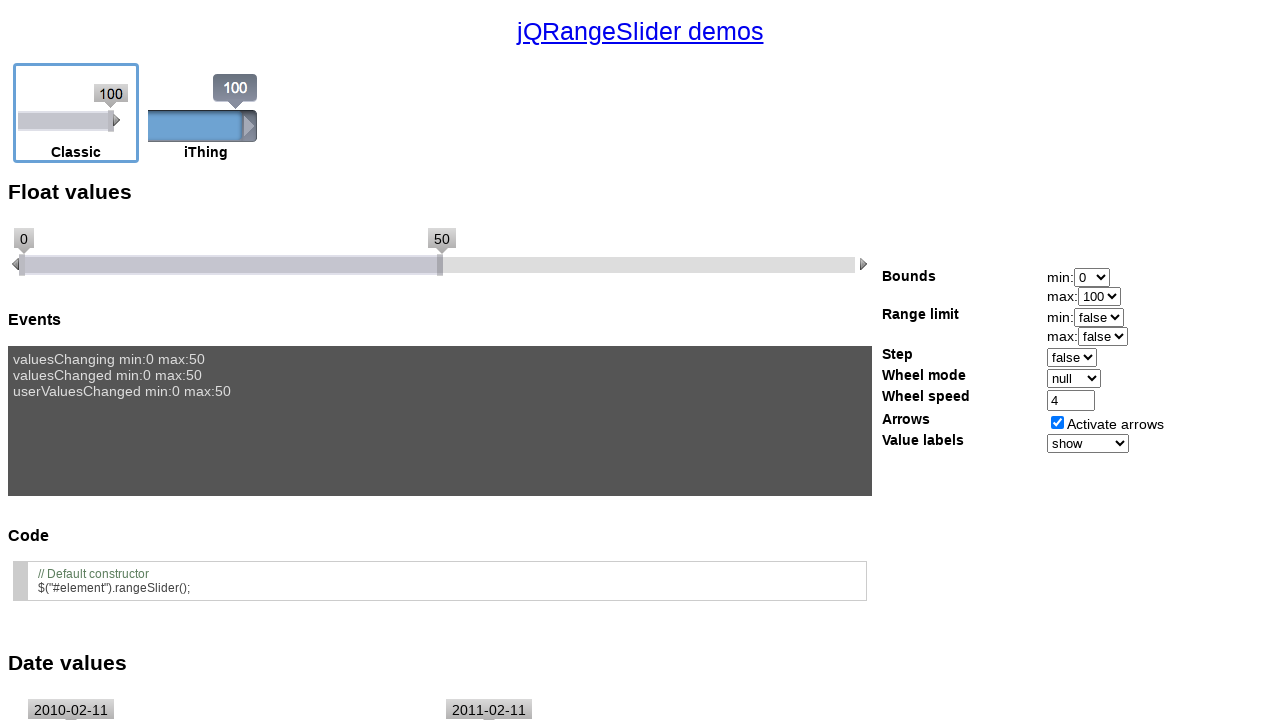

Retrieved updated maximum slider handle bounding box
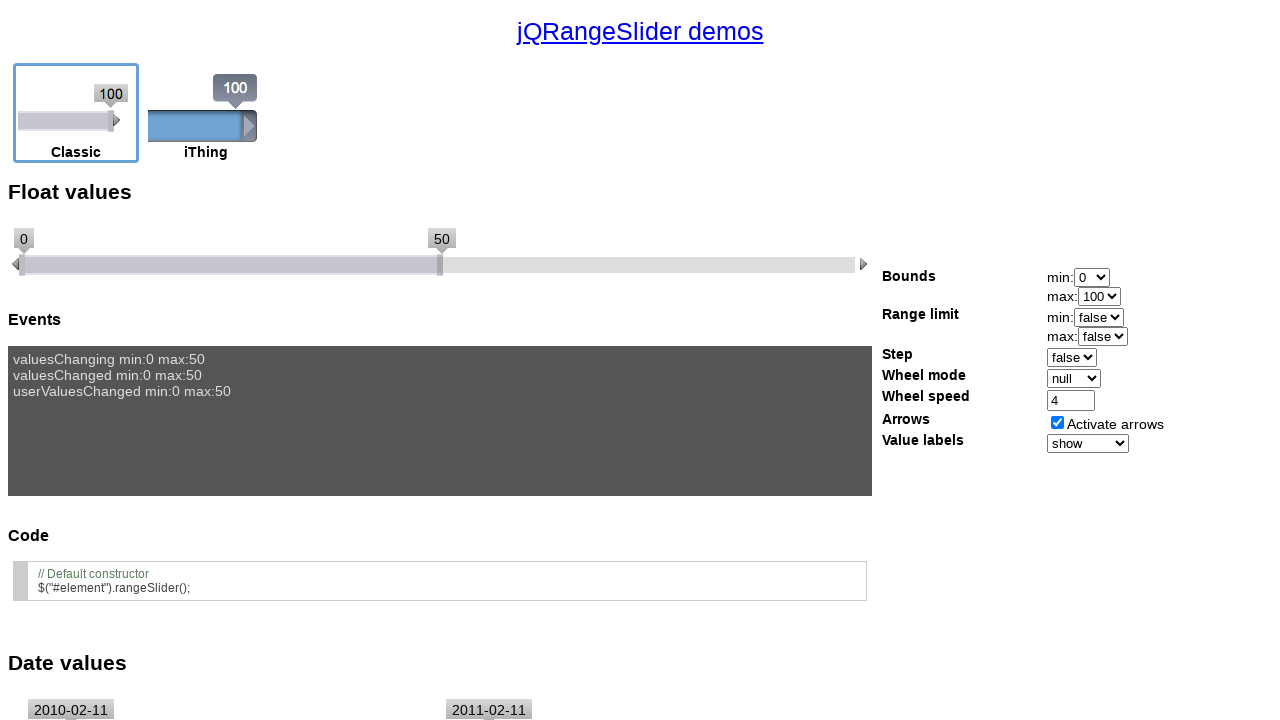

Moved mouse to maximum slider handle center at (440, 265)
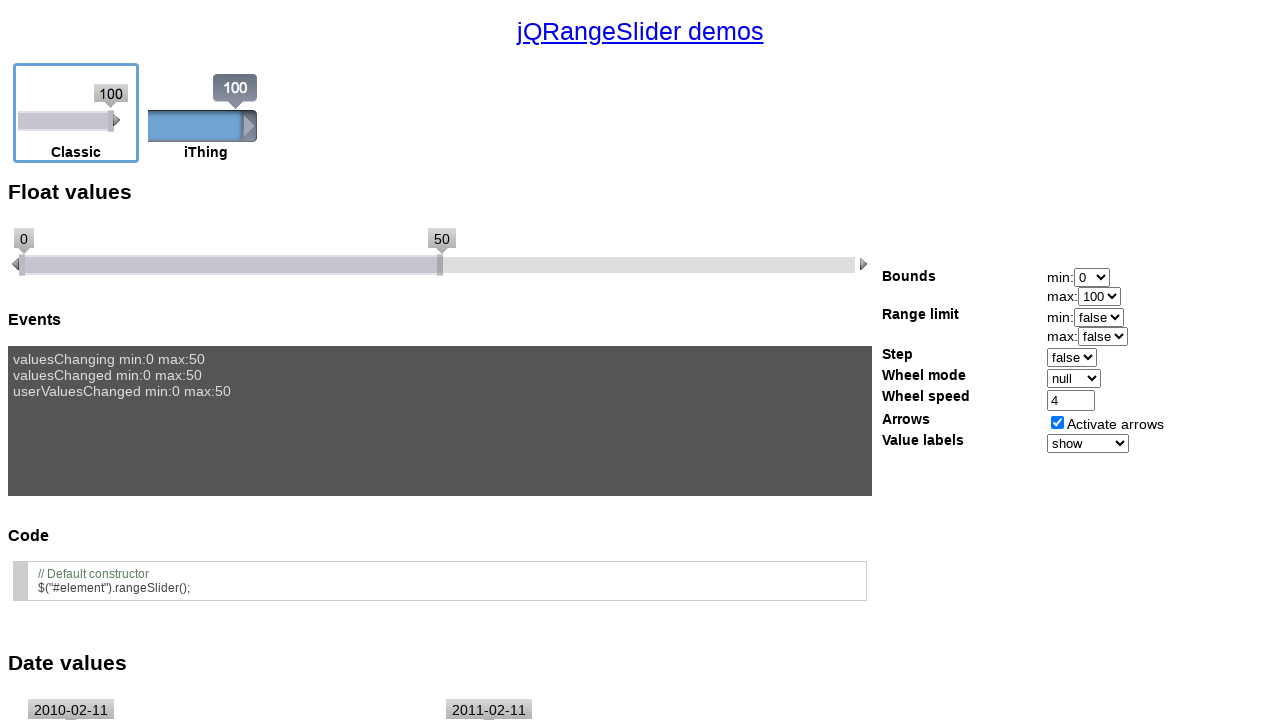

Pressed mouse button down on maximum slider handle at (440, 265)
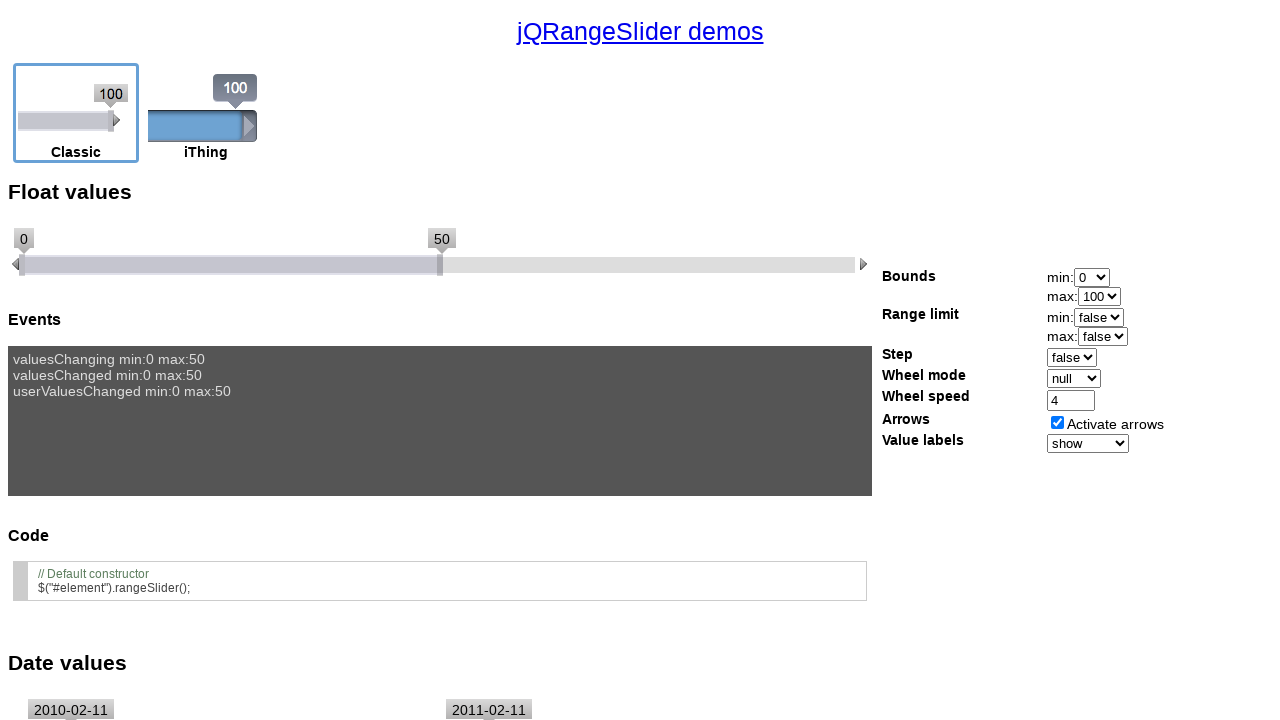

Dragged maximum slider handle to the right by 730 pixels at (1170, 265)
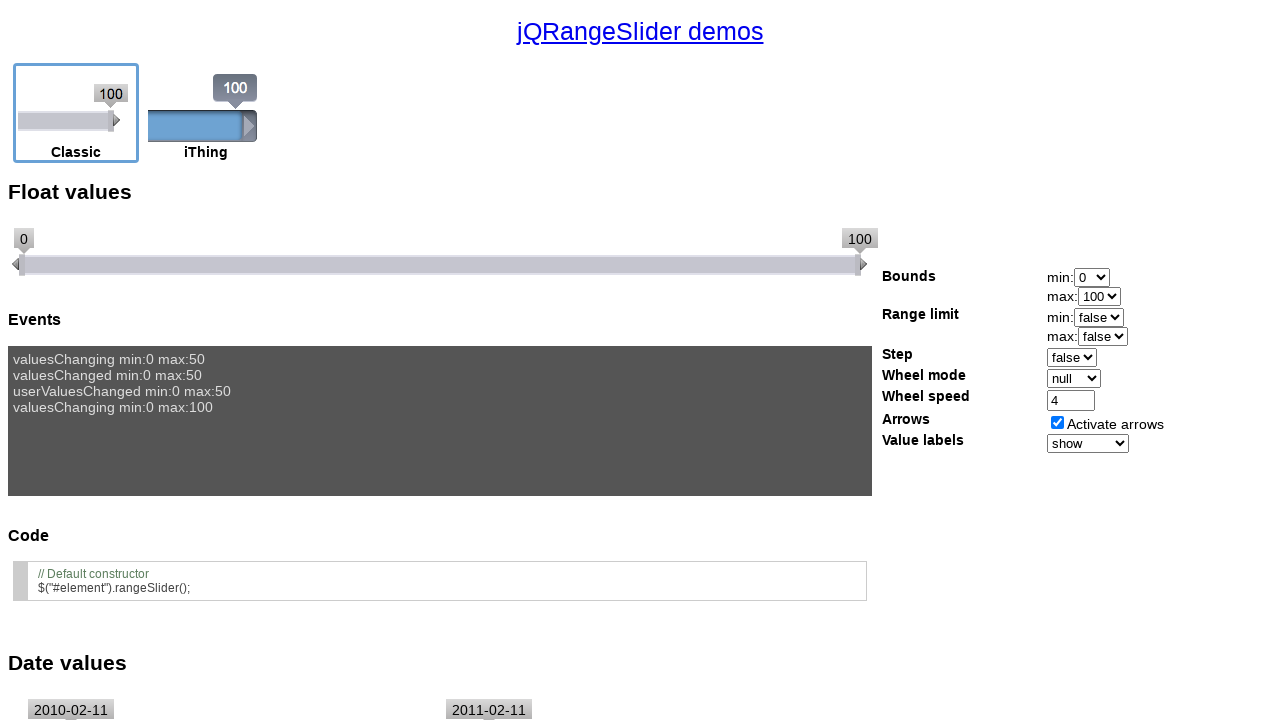

Released mouse button, maximum slider handle drag complete at (1170, 265)
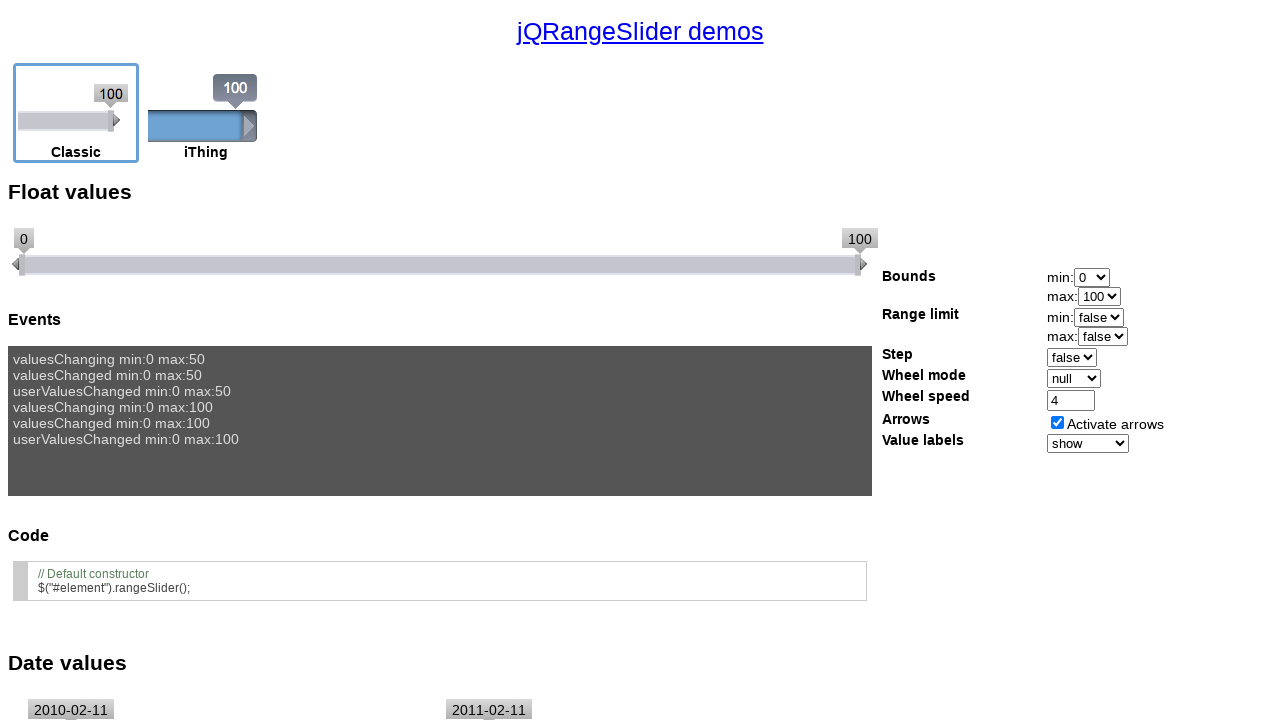

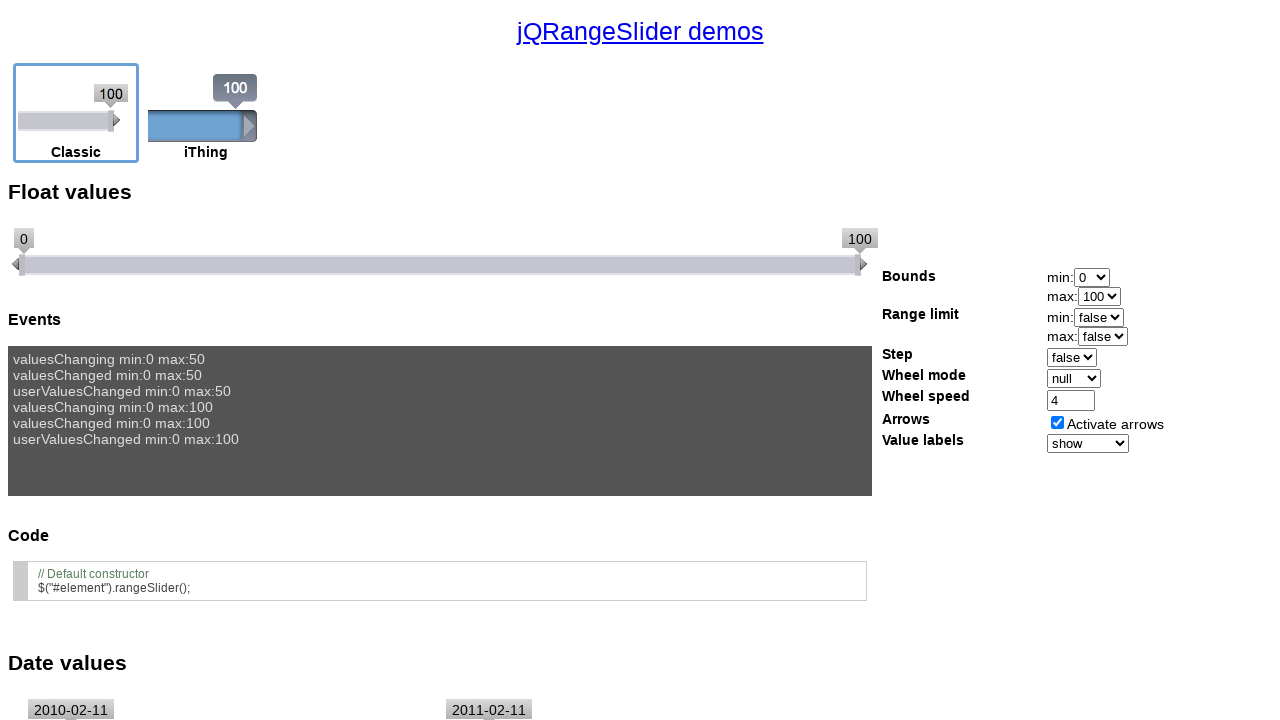